Tests that the todo counter displays the correct number of items as todos are added

Starting URL: https://demo.playwright.dev/todomvc

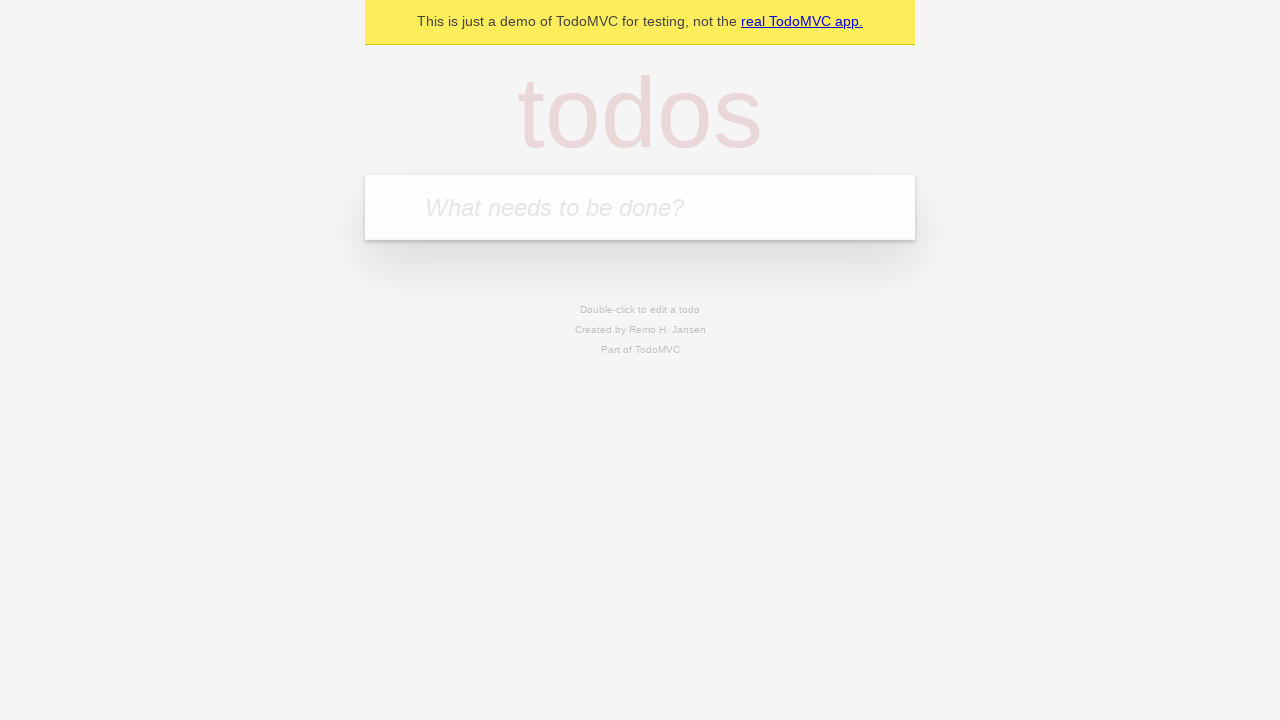

Located the todo input field
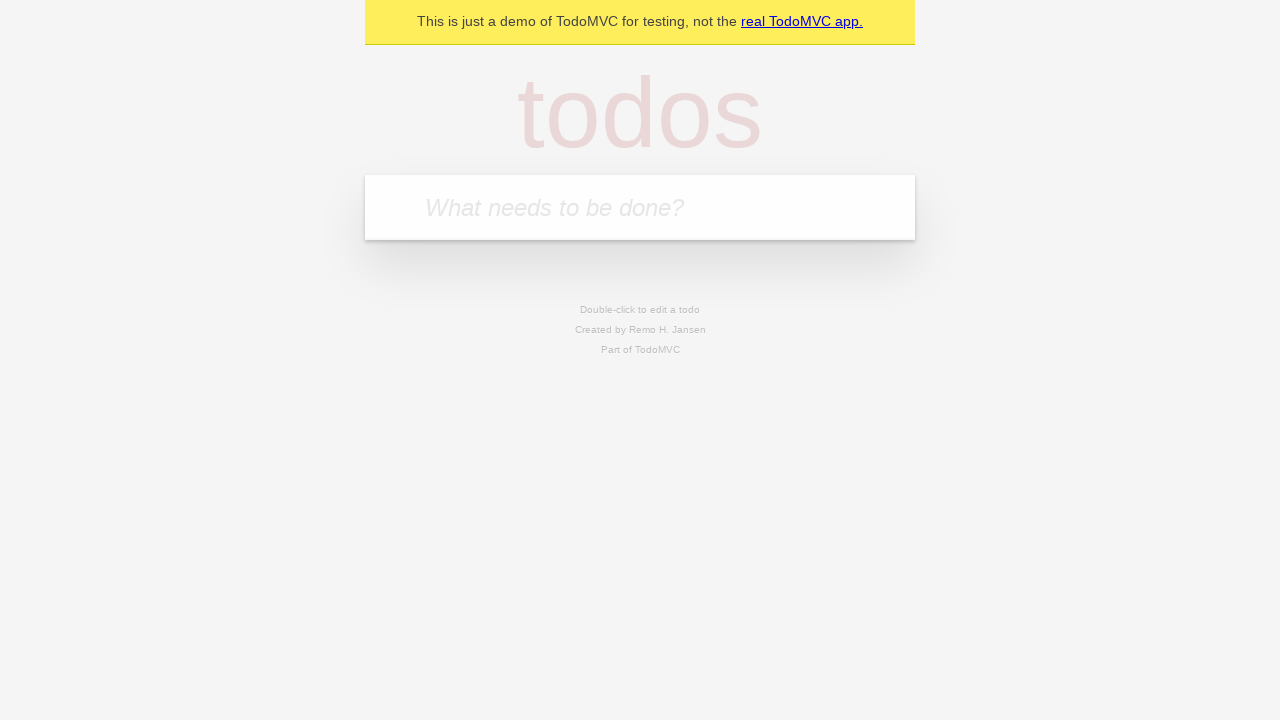

Filled todo input with 'buy some cheese' on internal:attr=[placeholder="What needs to be done?"i]
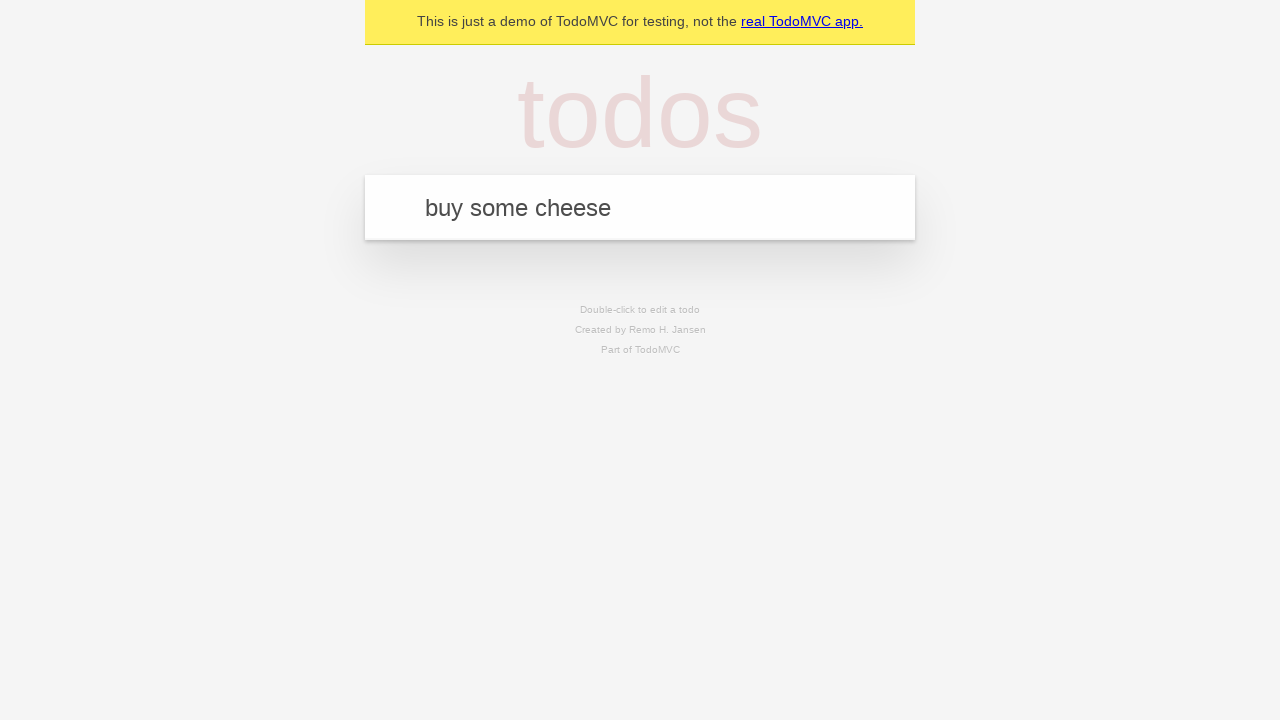

Pressed Enter to add first todo item on internal:attr=[placeholder="What needs to be done?"i]
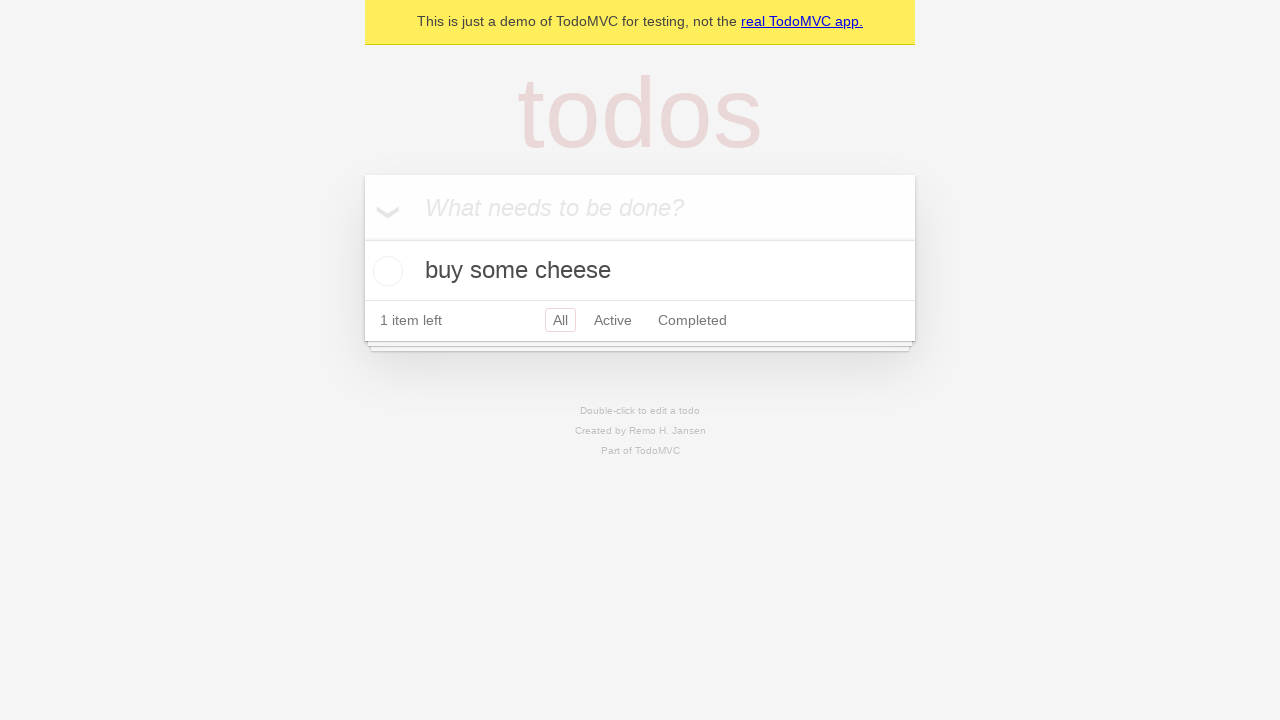

Todo counter element appeared
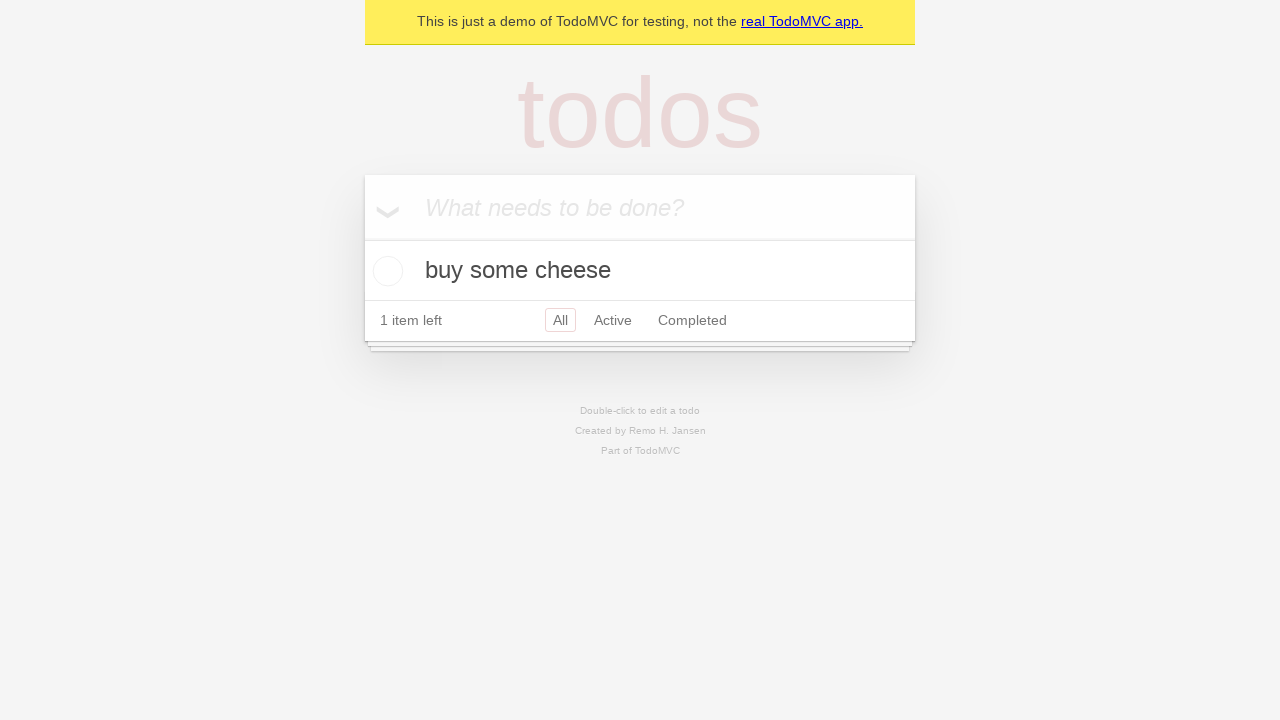

Filled todo input with 'feed the cat' on internal:attr=[placeholder="What needs to be done?"i]
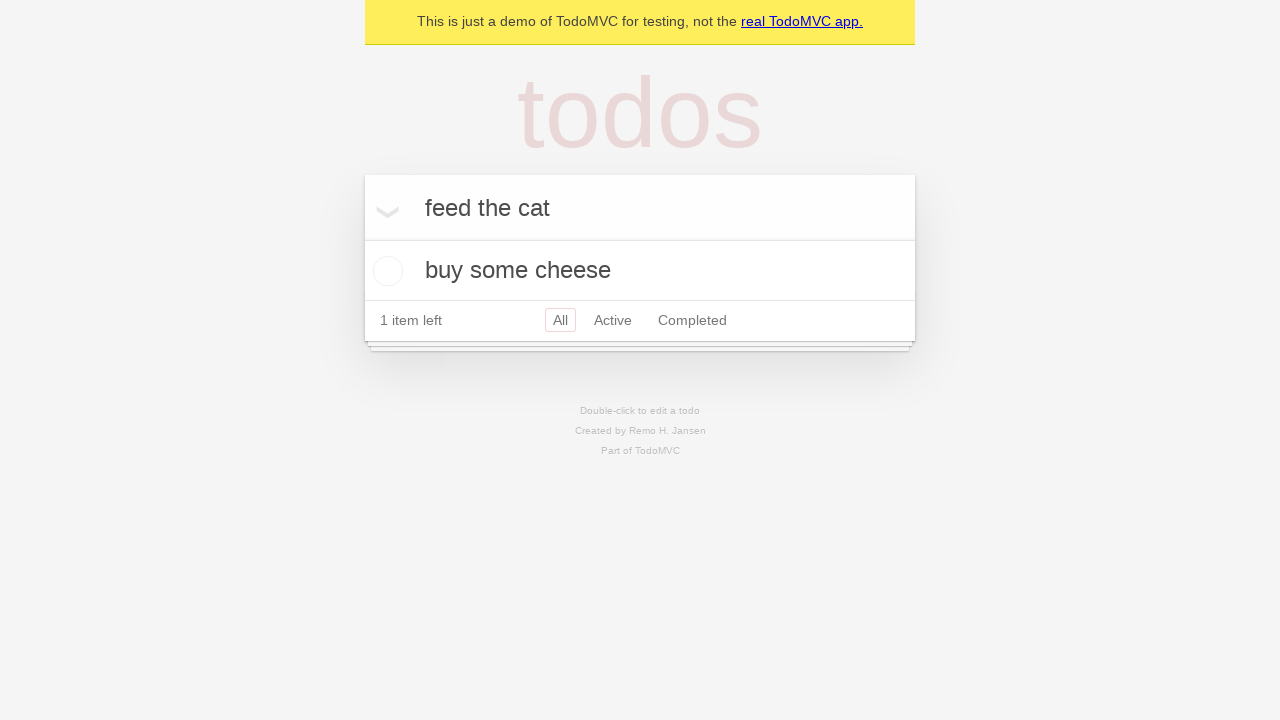

Pressed Enter to add second todo item on internal:attr=[placeholder="What needs to be done?"i]
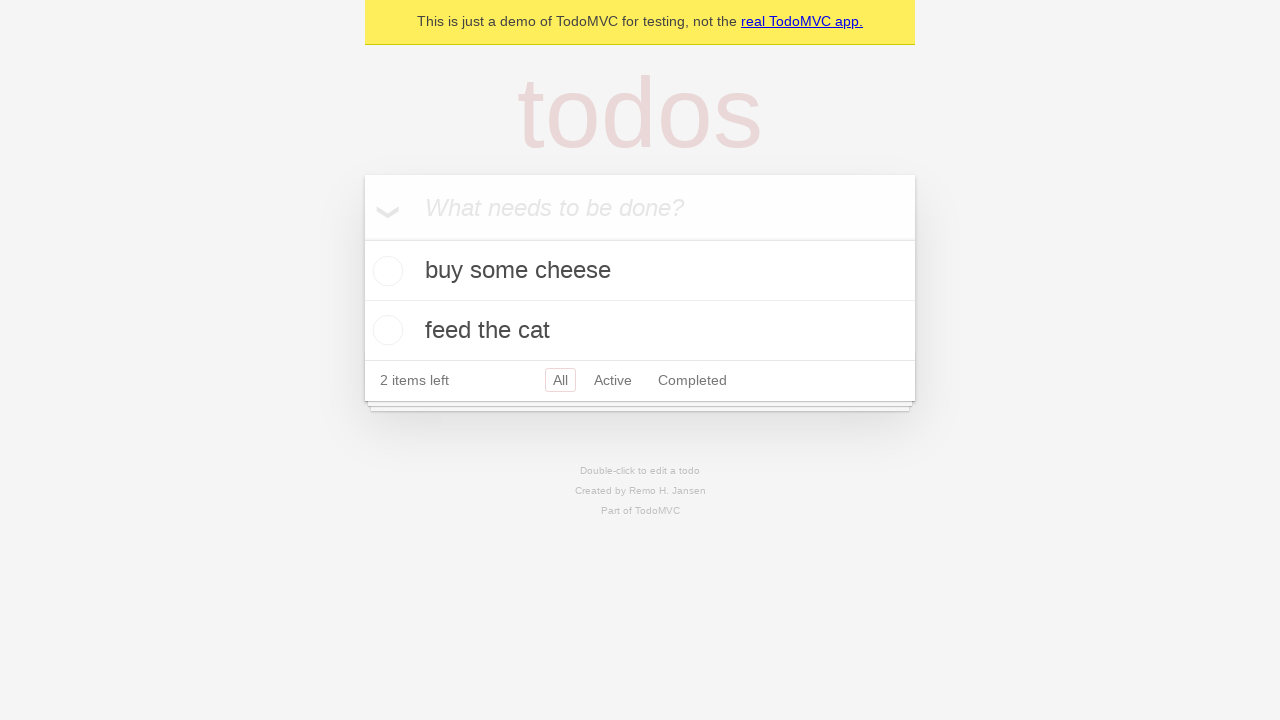

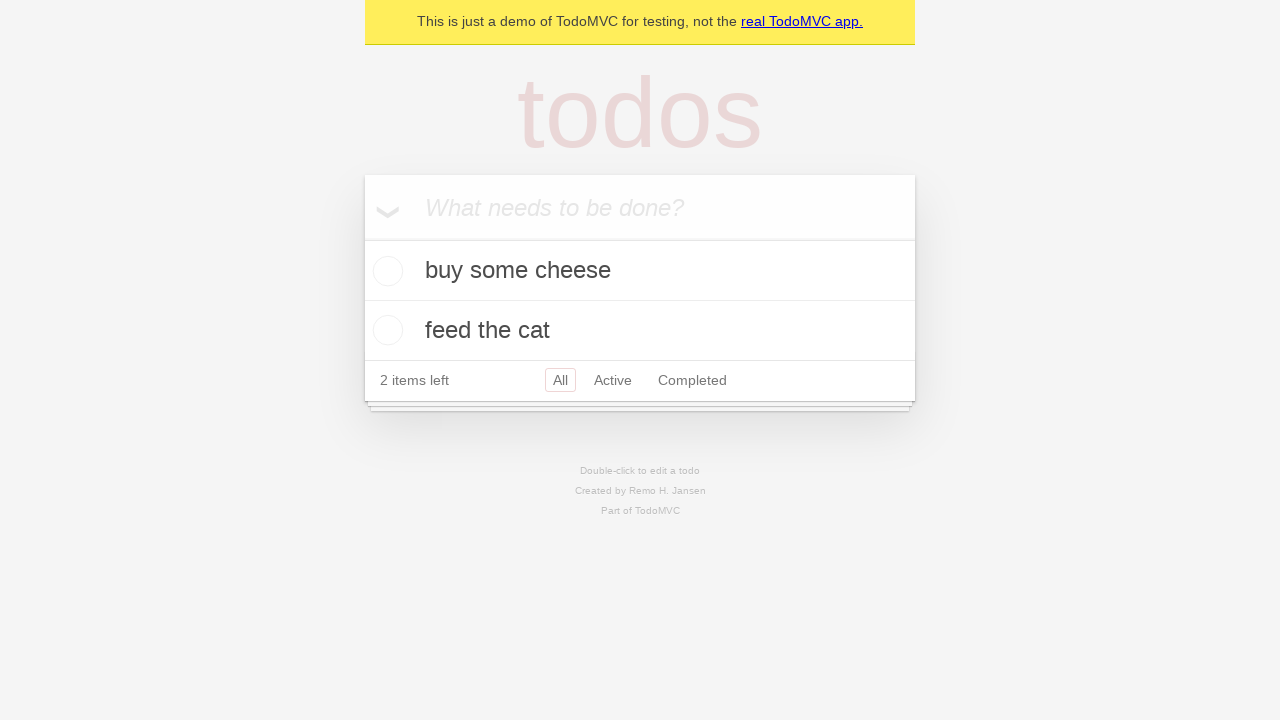